Tests drag and drop functionality on jQuery UI demo page by dragging an element and dropping it onto a target area

Starting URL: https://jqueryui.com/droppable/

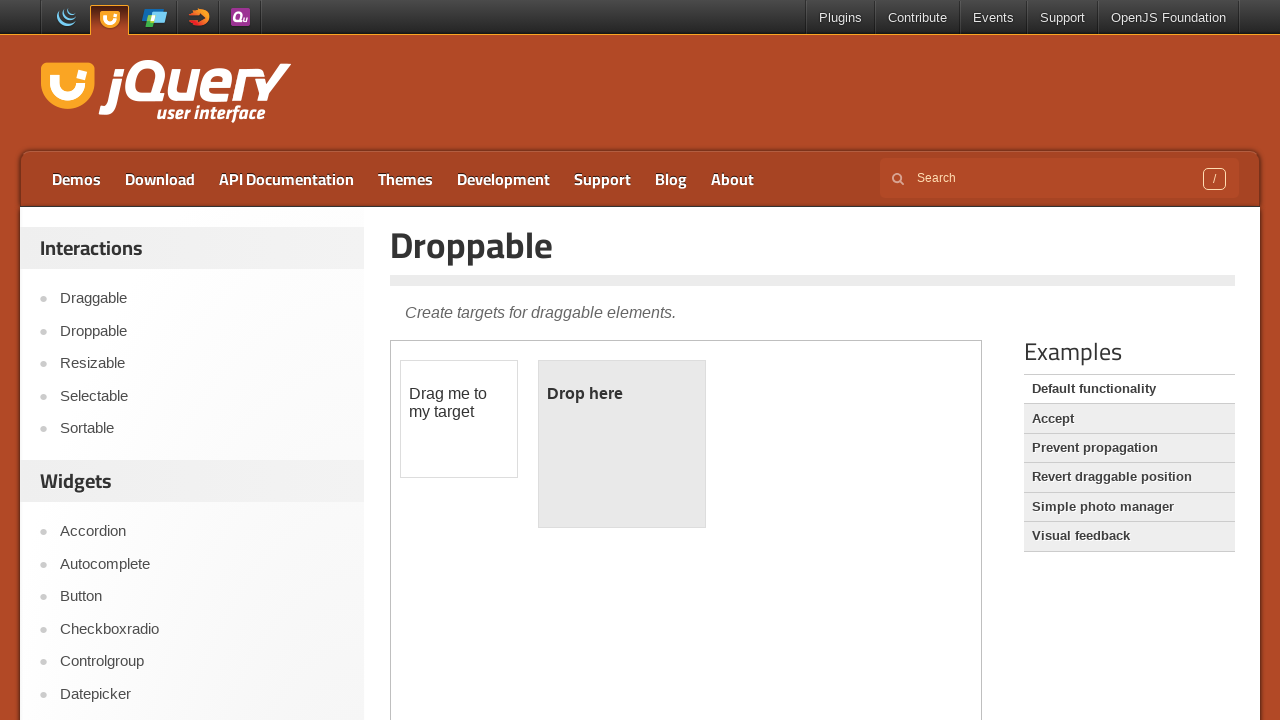

Located demo iframe for jQuery UI droppable test
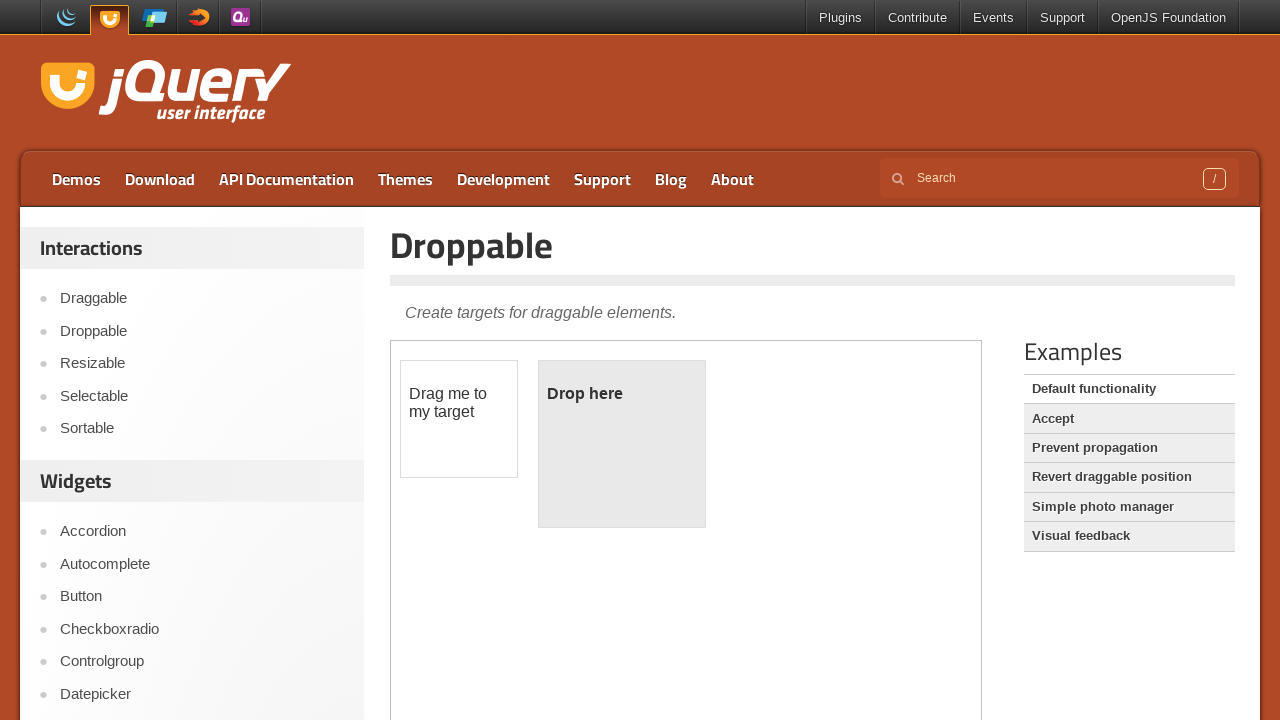

Located draggable element with id 'draggable'
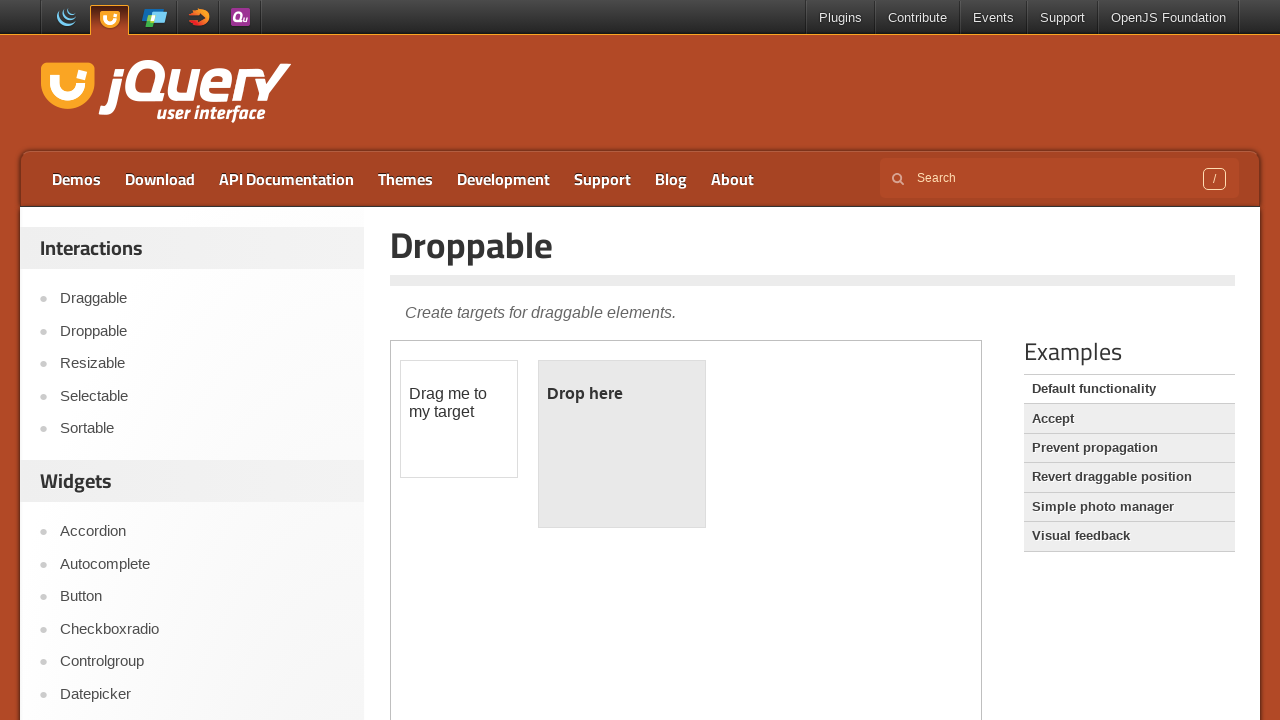

Located droppable target element with id 'droppable'
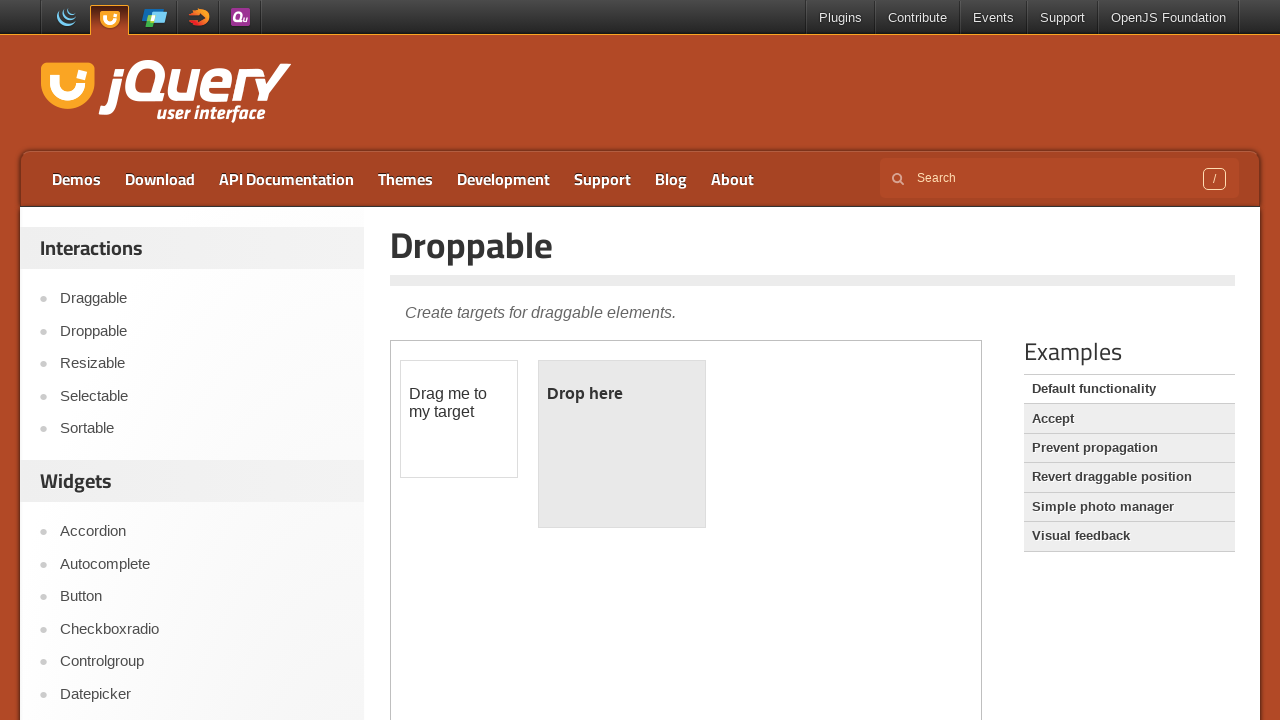

Dragged element onto droppable target area at (622, 444)
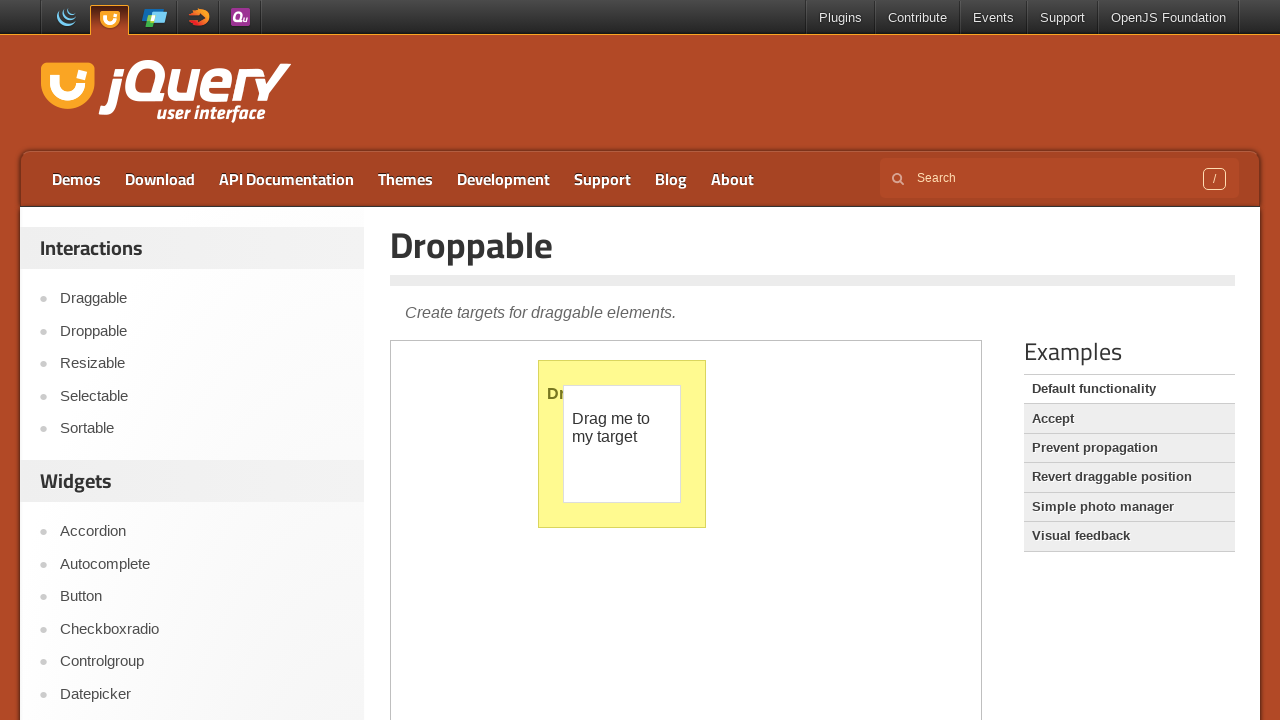

Verified droppable element is visible after drop - test passed
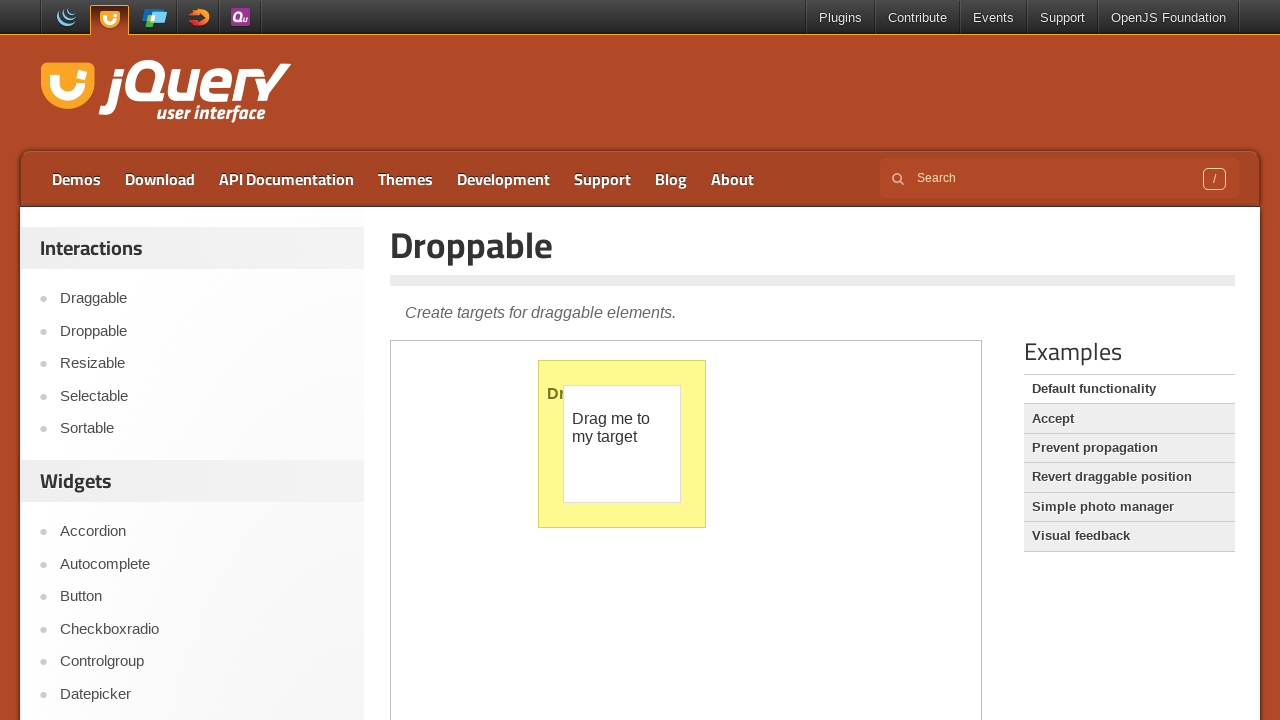

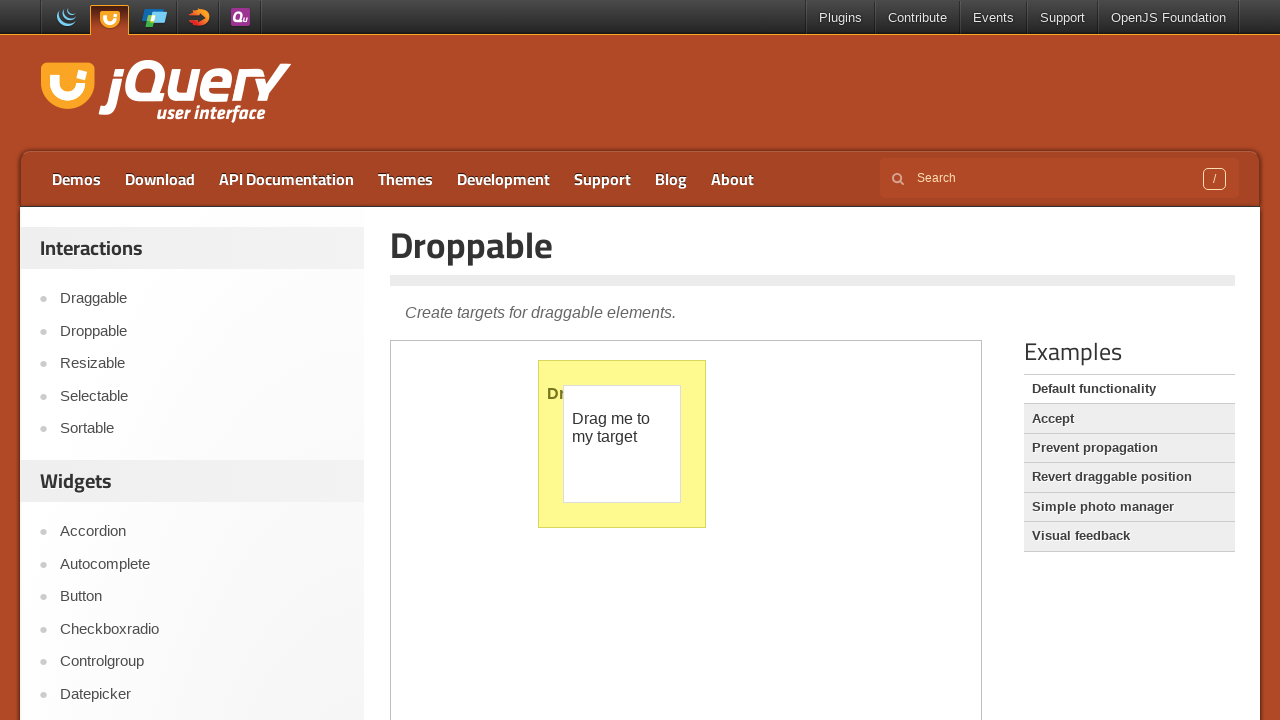